Tests navigation from ToolsQA to DemoQA website by clicking the demo site link

Starting URL: https://www.toolsqa.com/selenium-training/

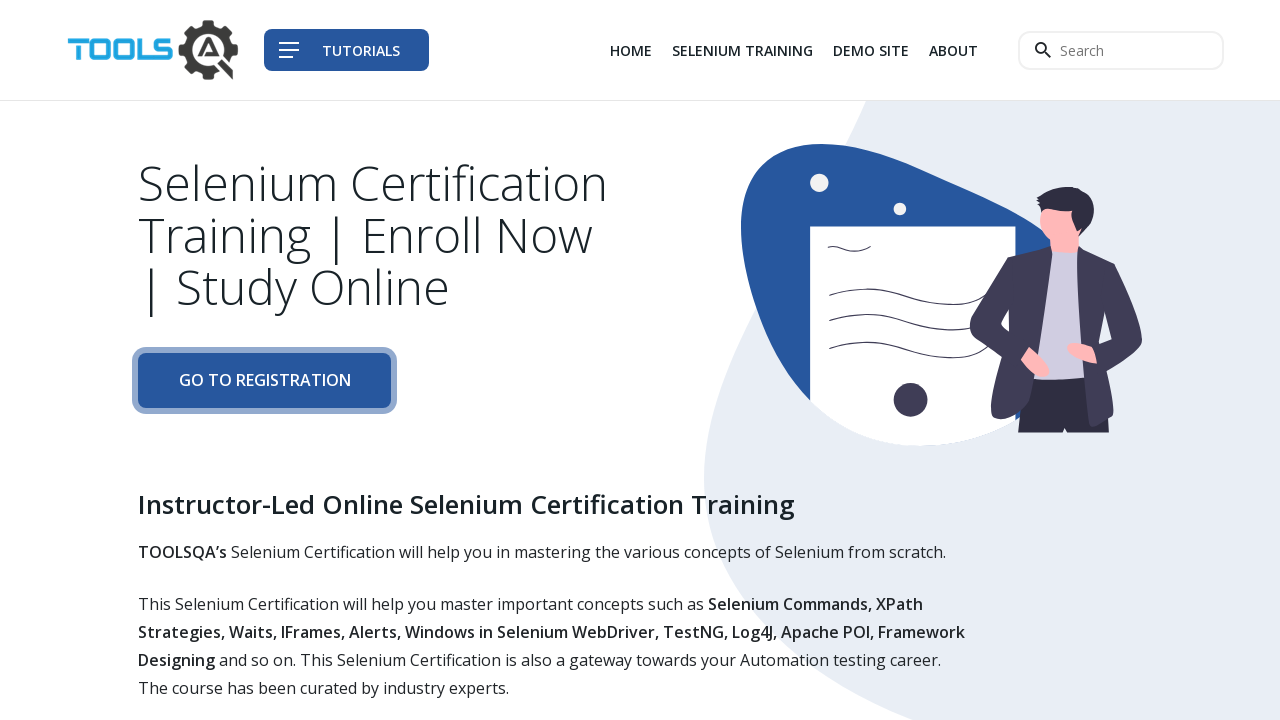

Clicked Demo Site link (3rd navigation item) to navigate from ToolsQA to DemoQA at (871, 50) on div.col-auto li:nth-child(3) a
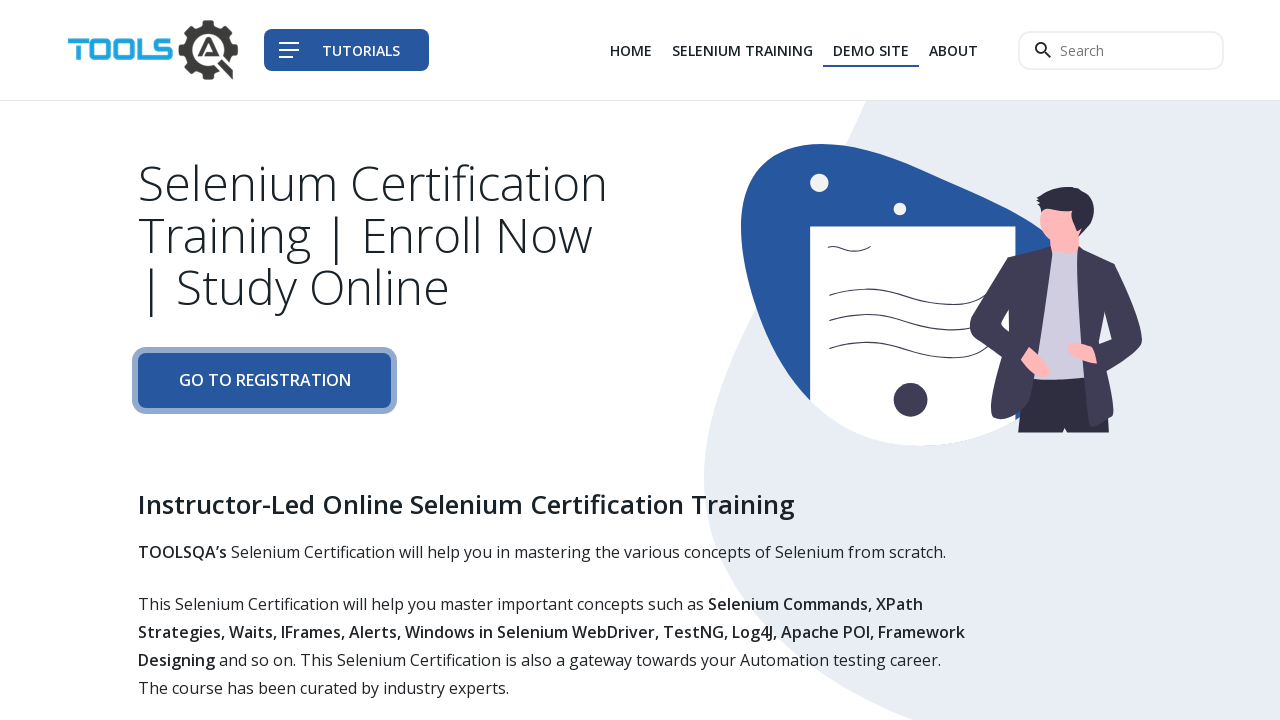

New page object created from navigation link click
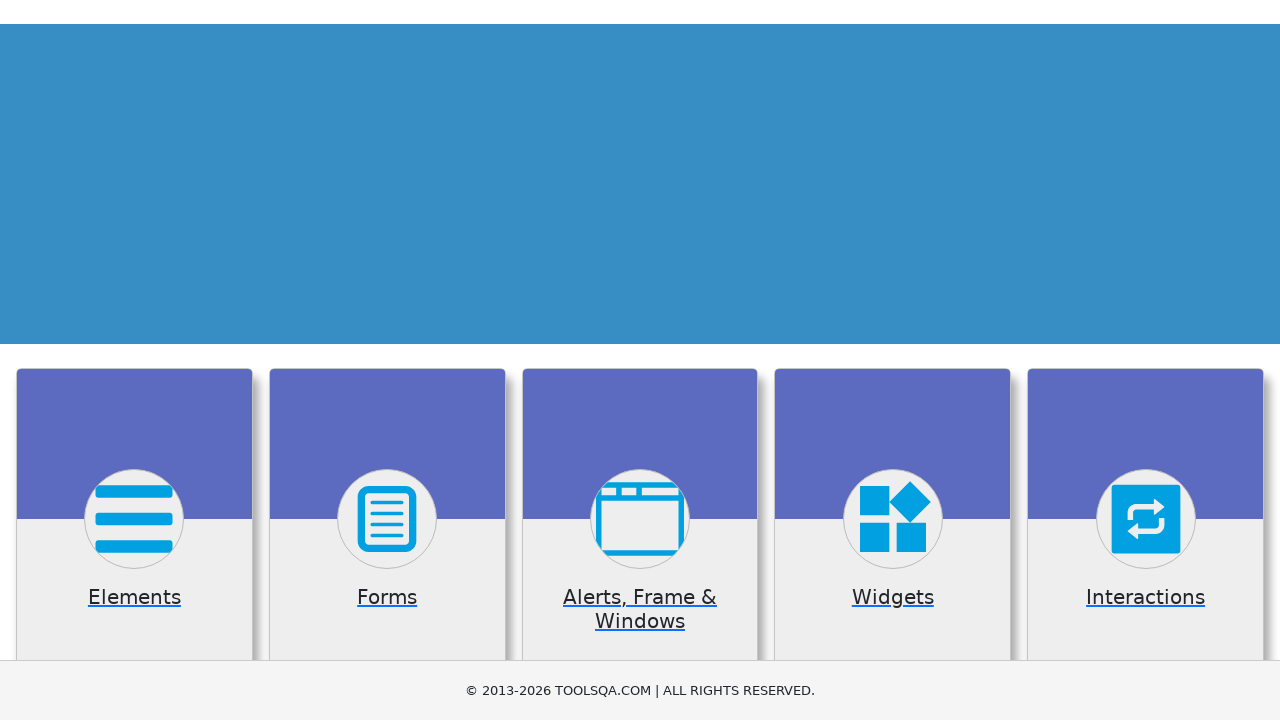

New DemoQA page loaded completely
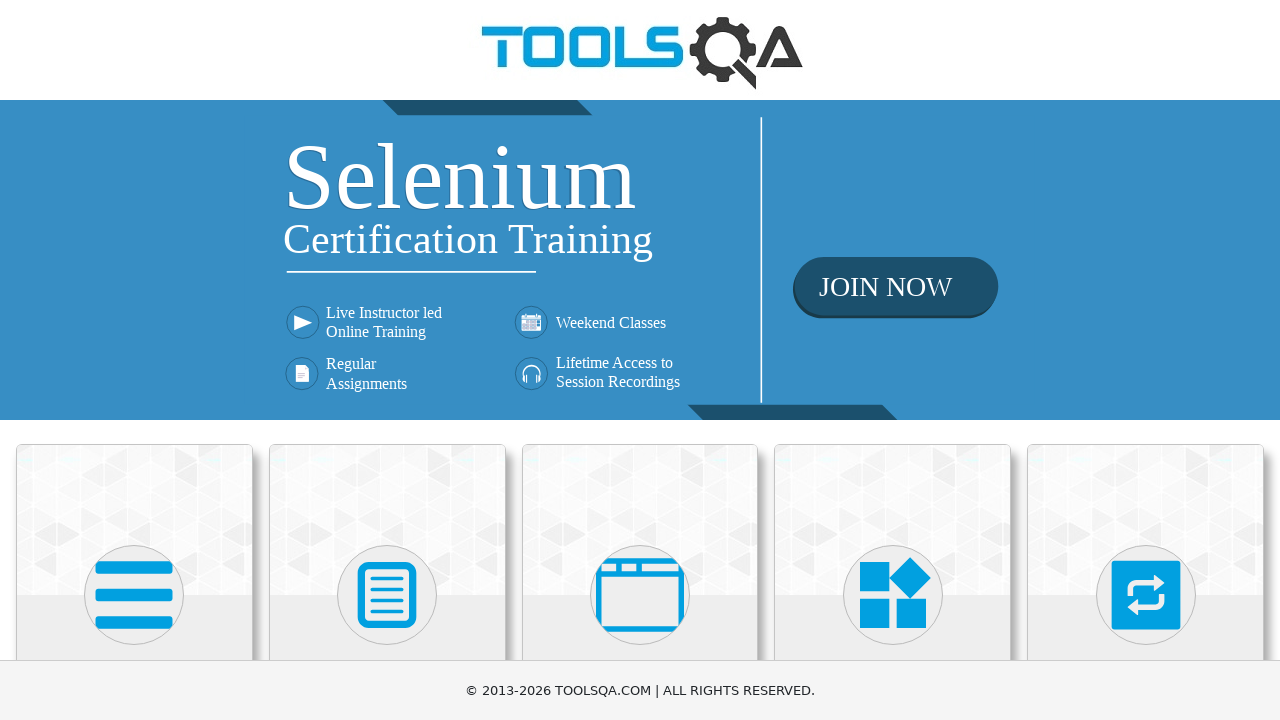

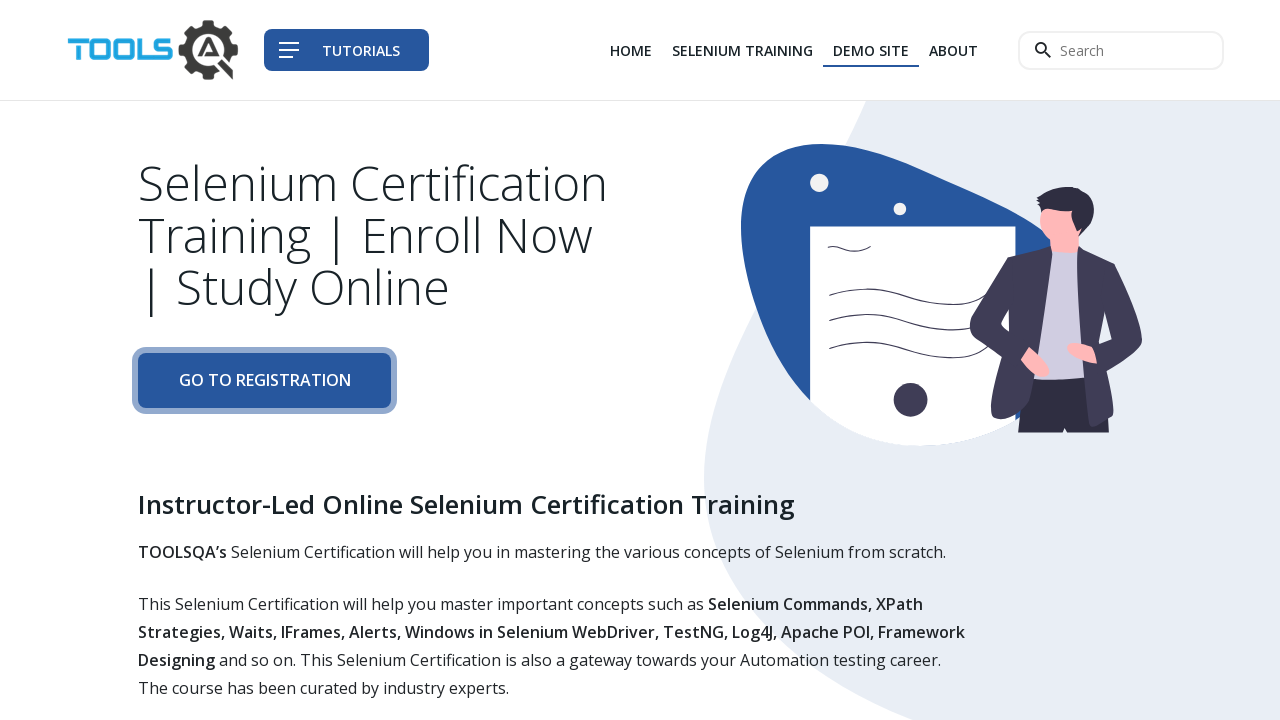